Navigates to Demo Tables page and verifies surname column is accessible in table1

Starting URL: http://automationbykrishna.com/

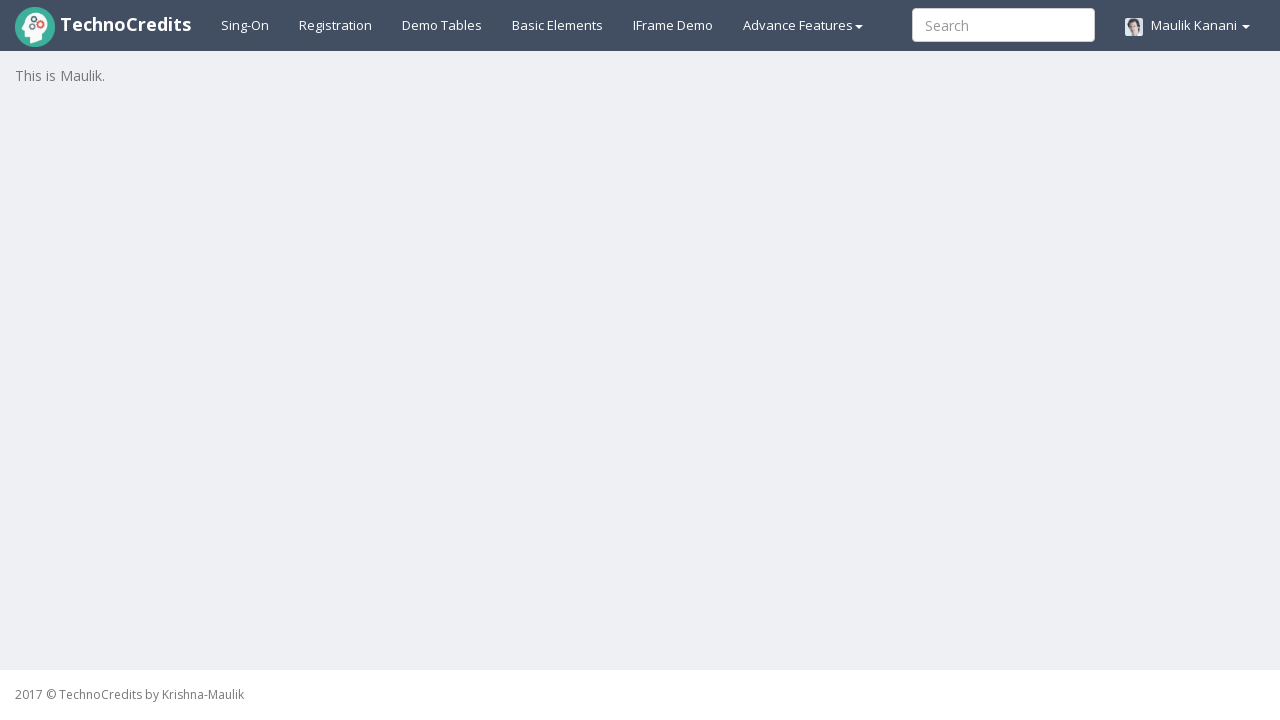

Clicked on Demo Tables link at (442, 25) on text=Demo Tables
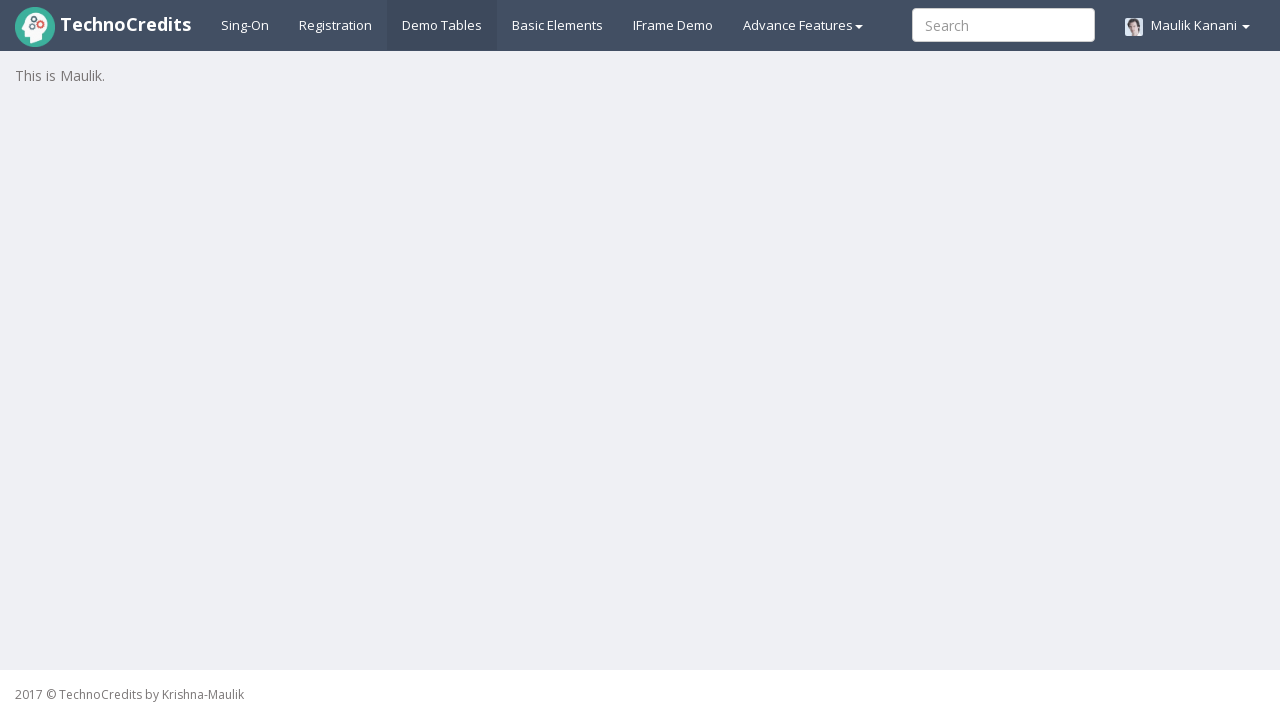

Table1 loaded and is visible
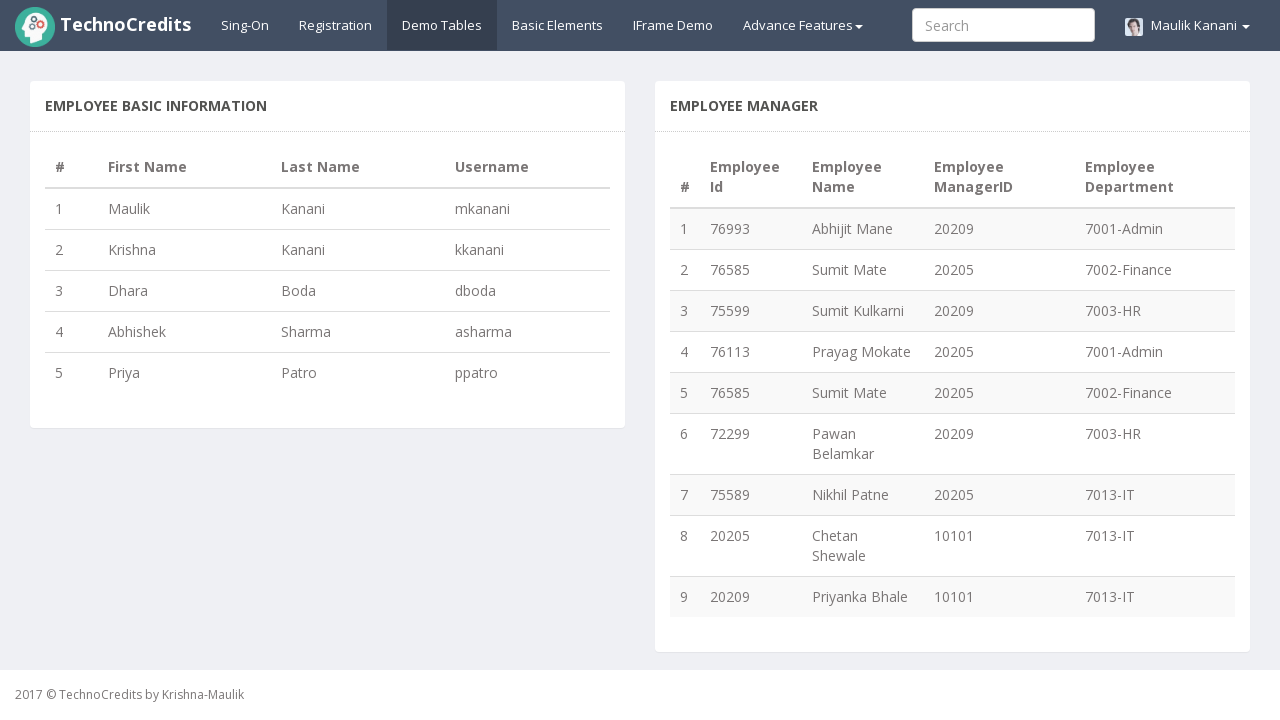

Verified that surname column (3rd column) is accessible in table1
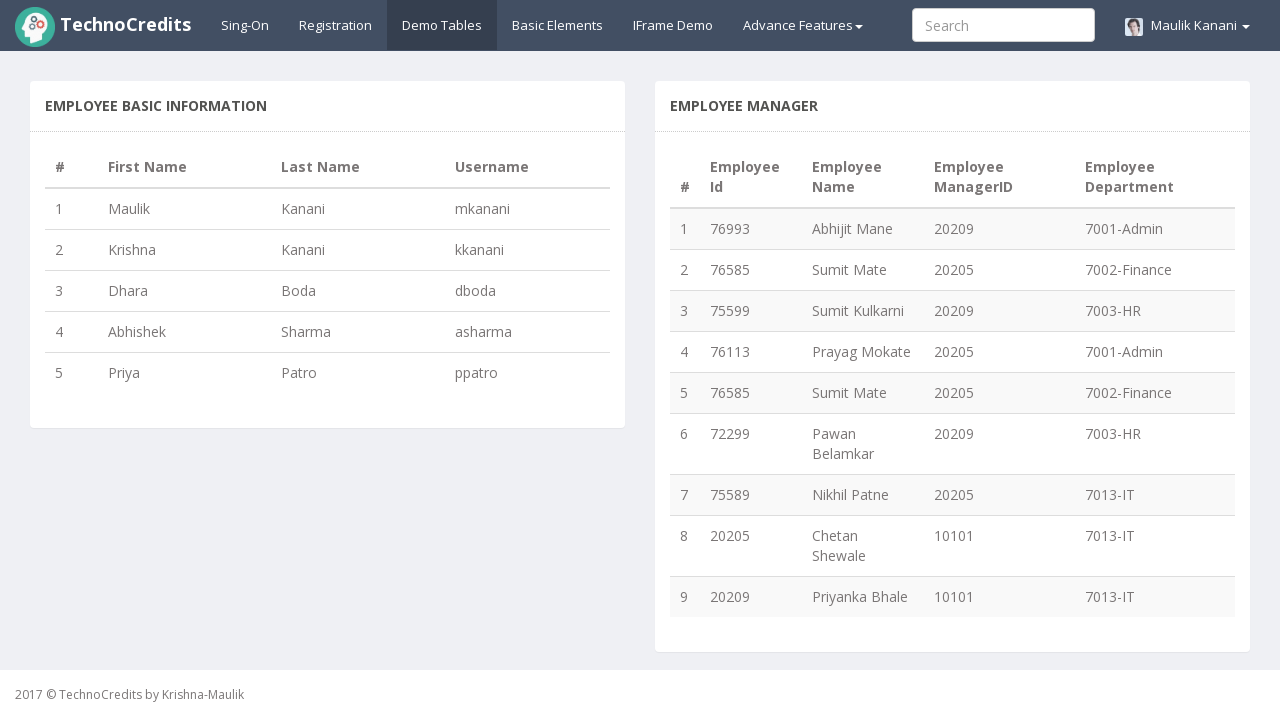

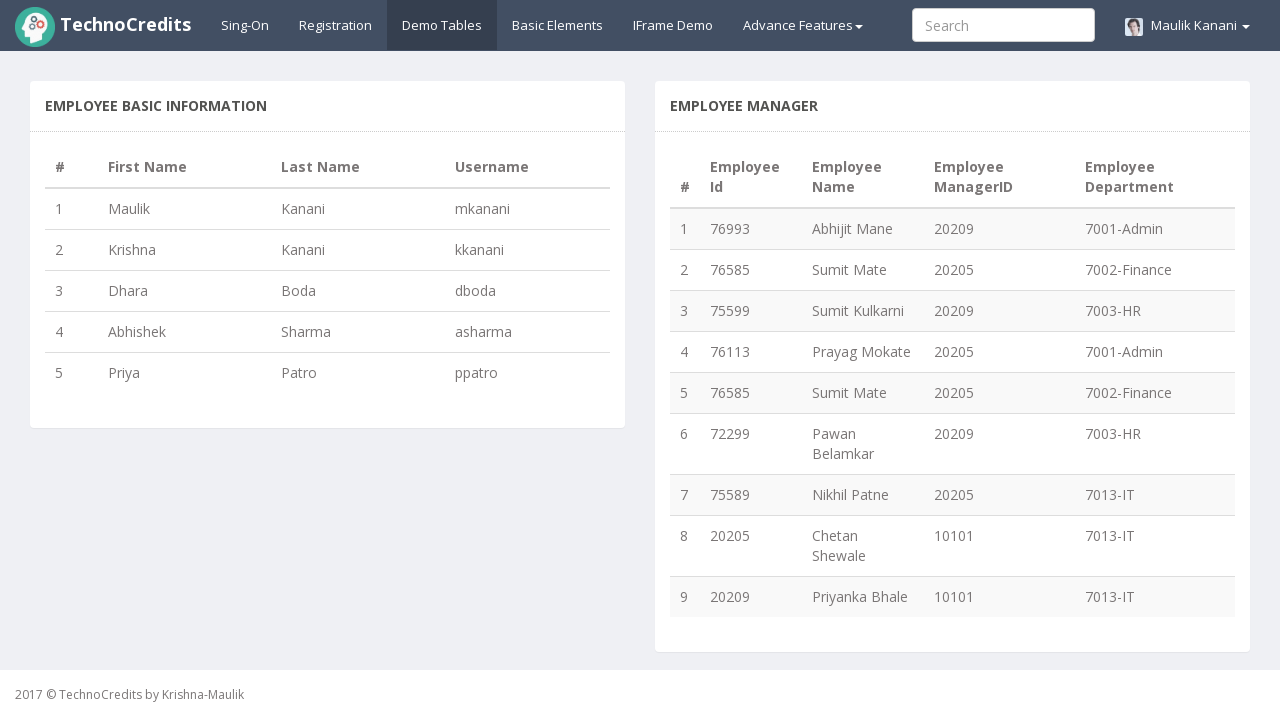